Tests dynamic content by refreshing the page and observing content changes

Starting URL: https://the-internet.herokuapp.com/

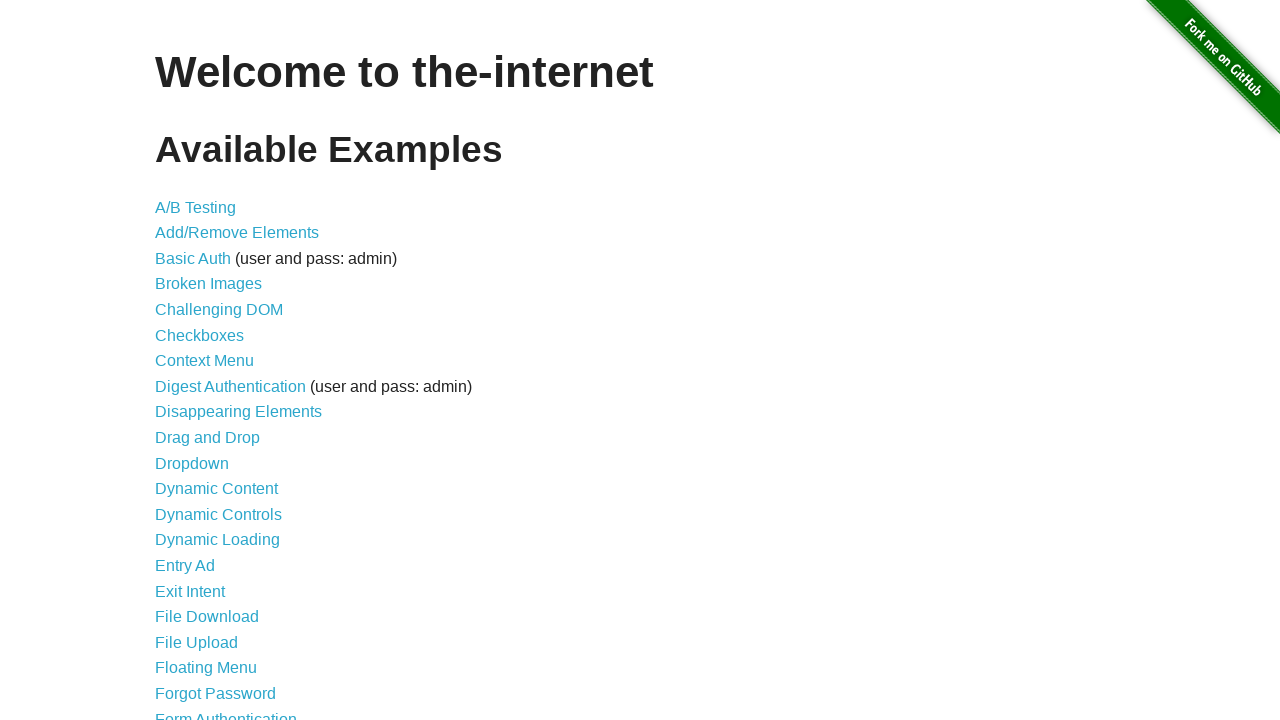

Clicked on Dynamic Content link at (216, 489) on text='Dynamic Content'
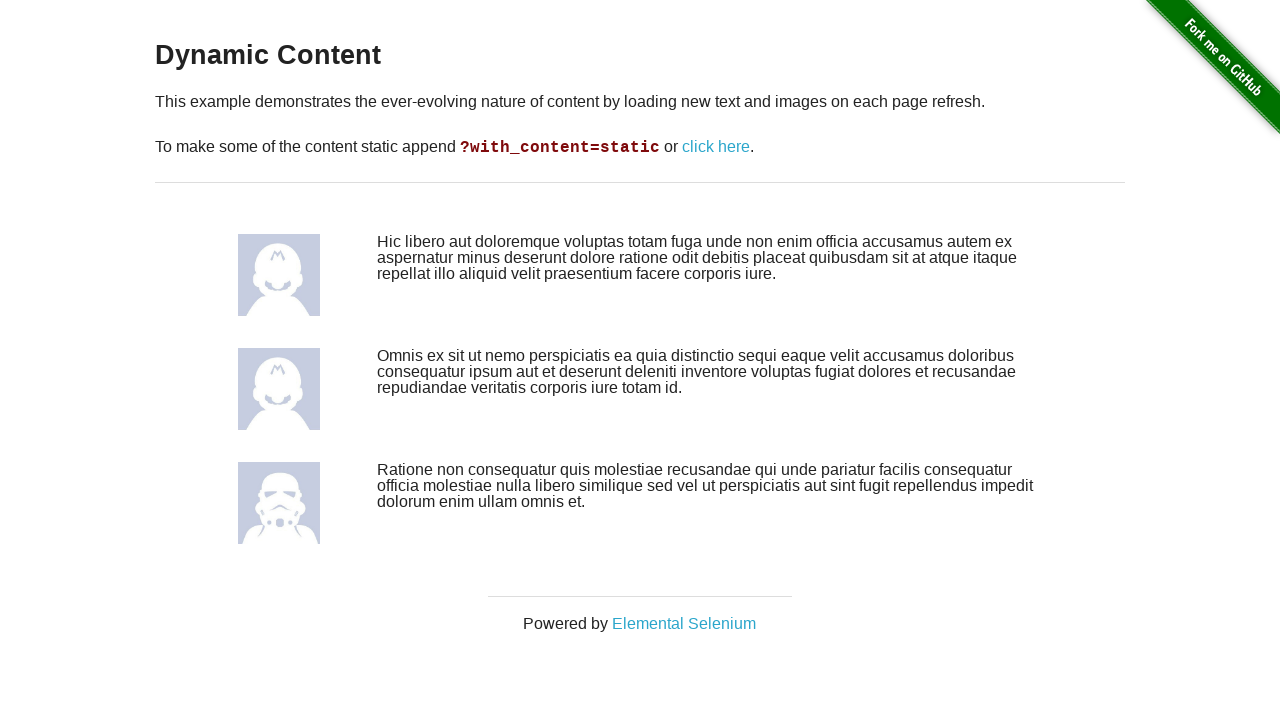

Clicked refresh link to trigger dynamic content change at (716, 147) on xpath=//div[@id='content']//a[contains(@href, '?with_content')]
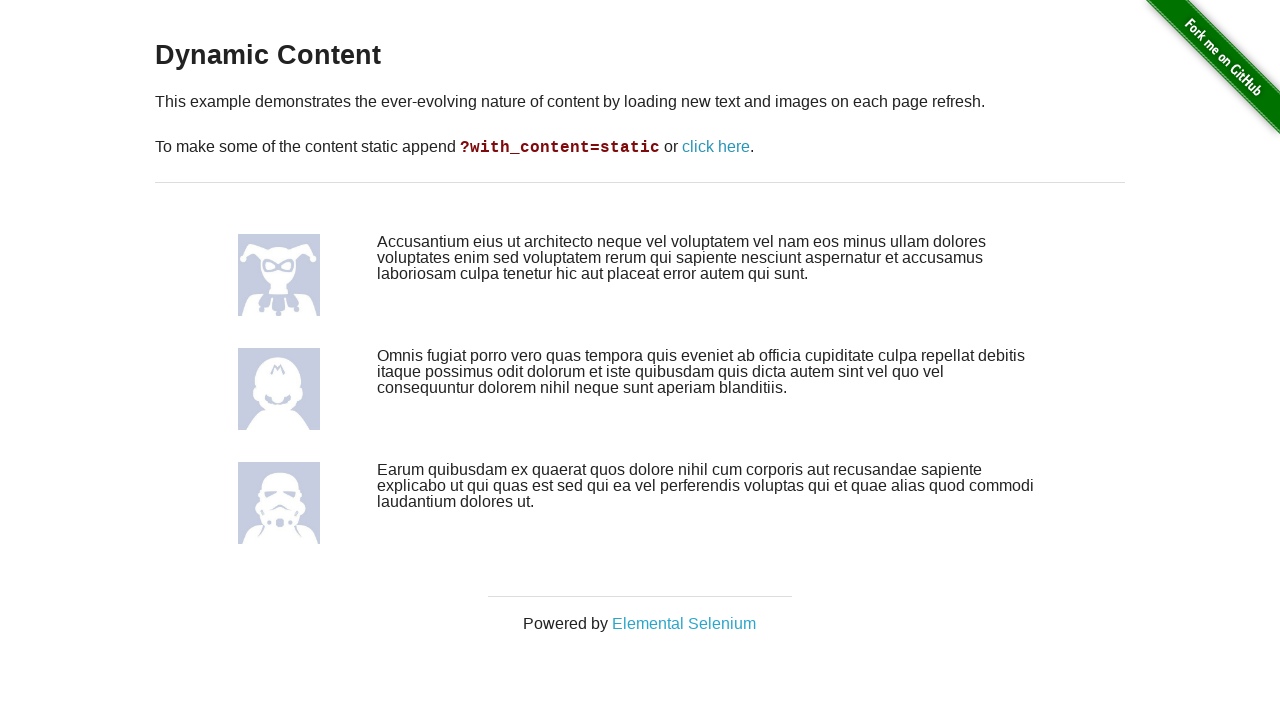

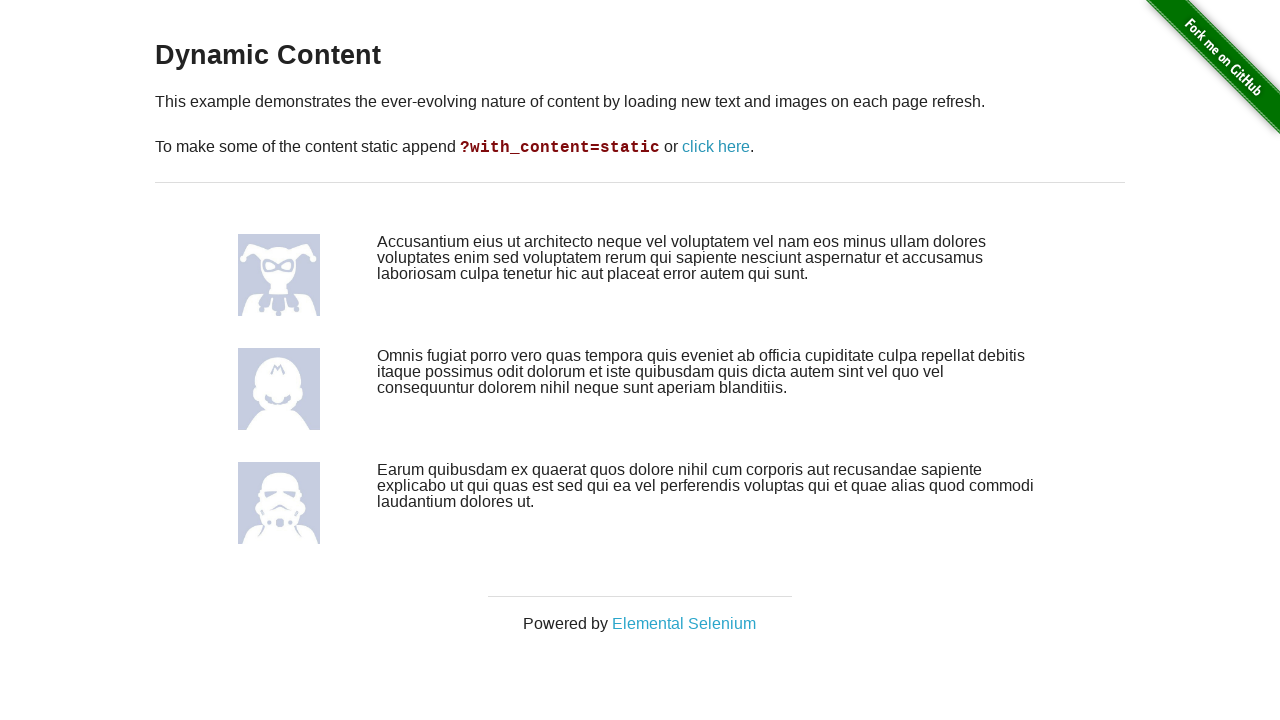